Navigates to DemoQA elements page and verifies that 6 header elements are present and displayed

Starting URL: https://demoqa.com/elements

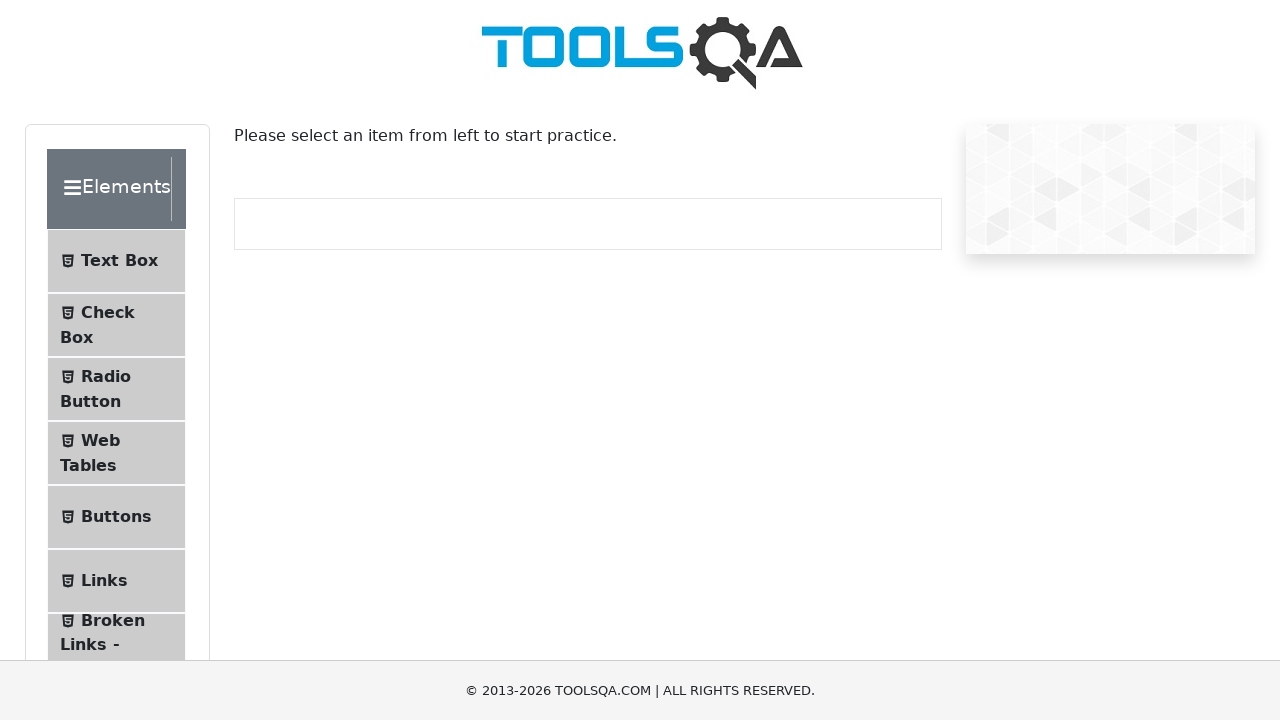

Navigated to DemoQA elements page
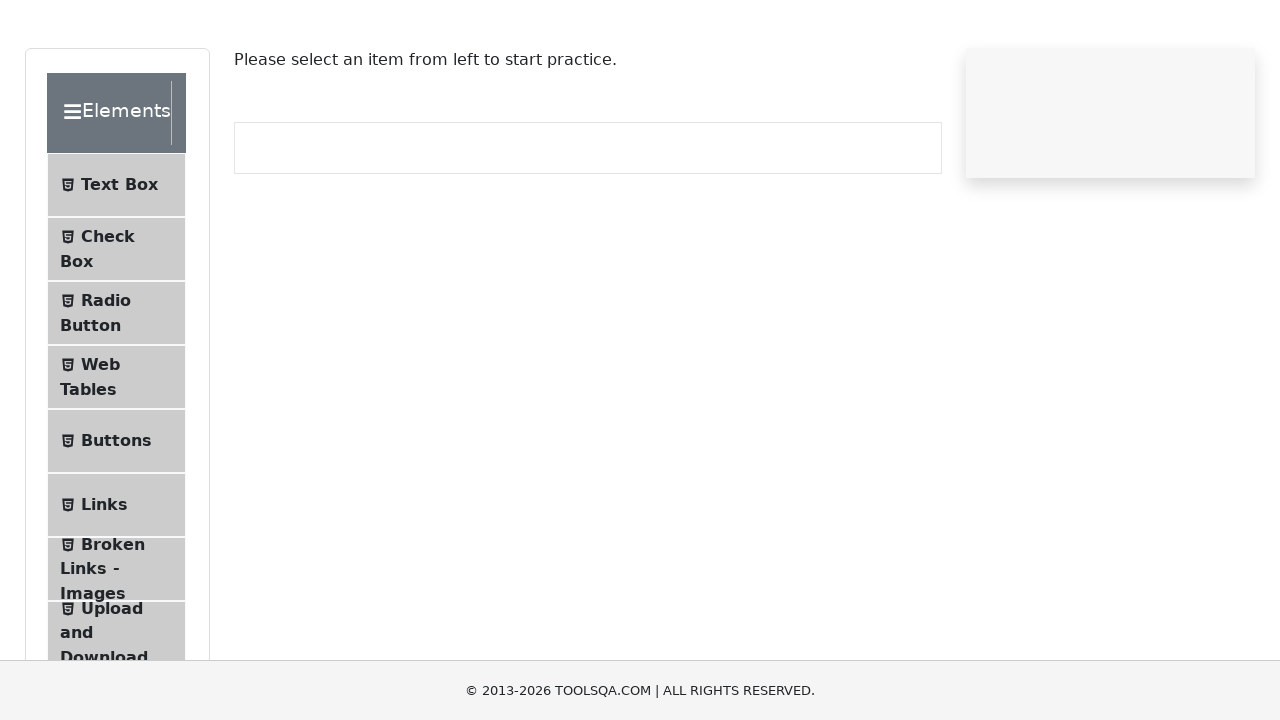

Located all header elements on the page
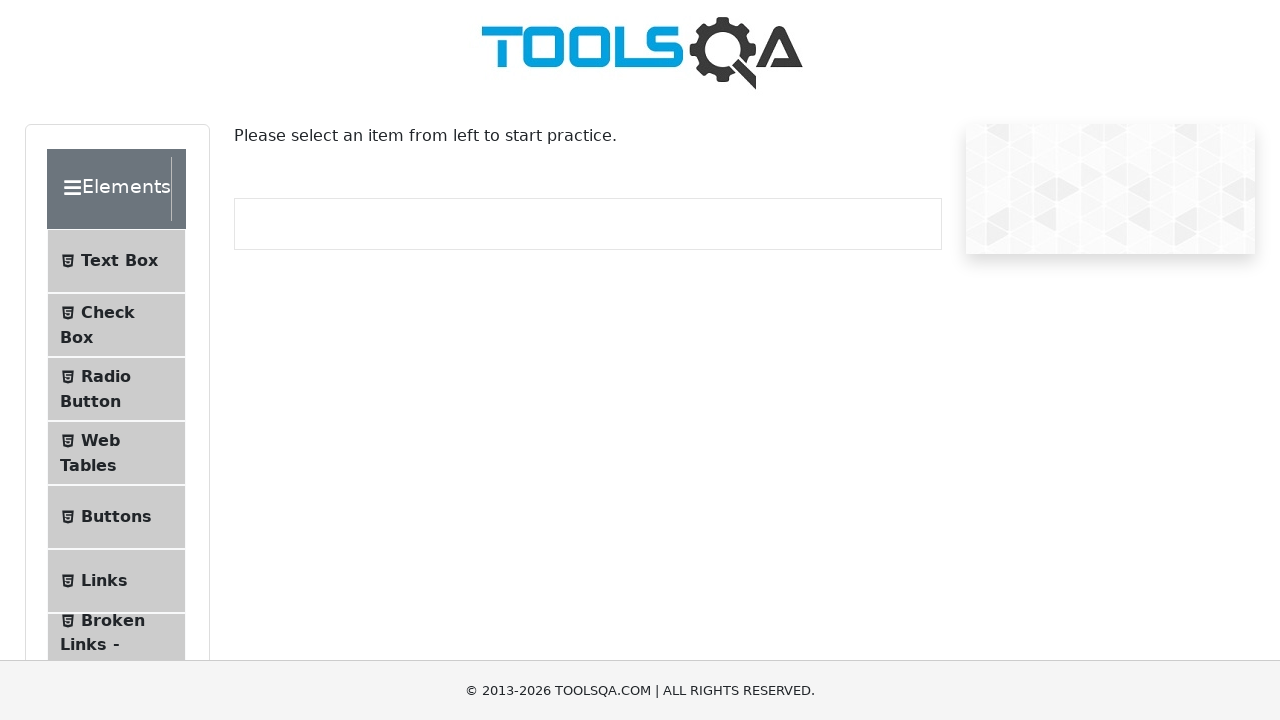

Verified that 6 header elements are present
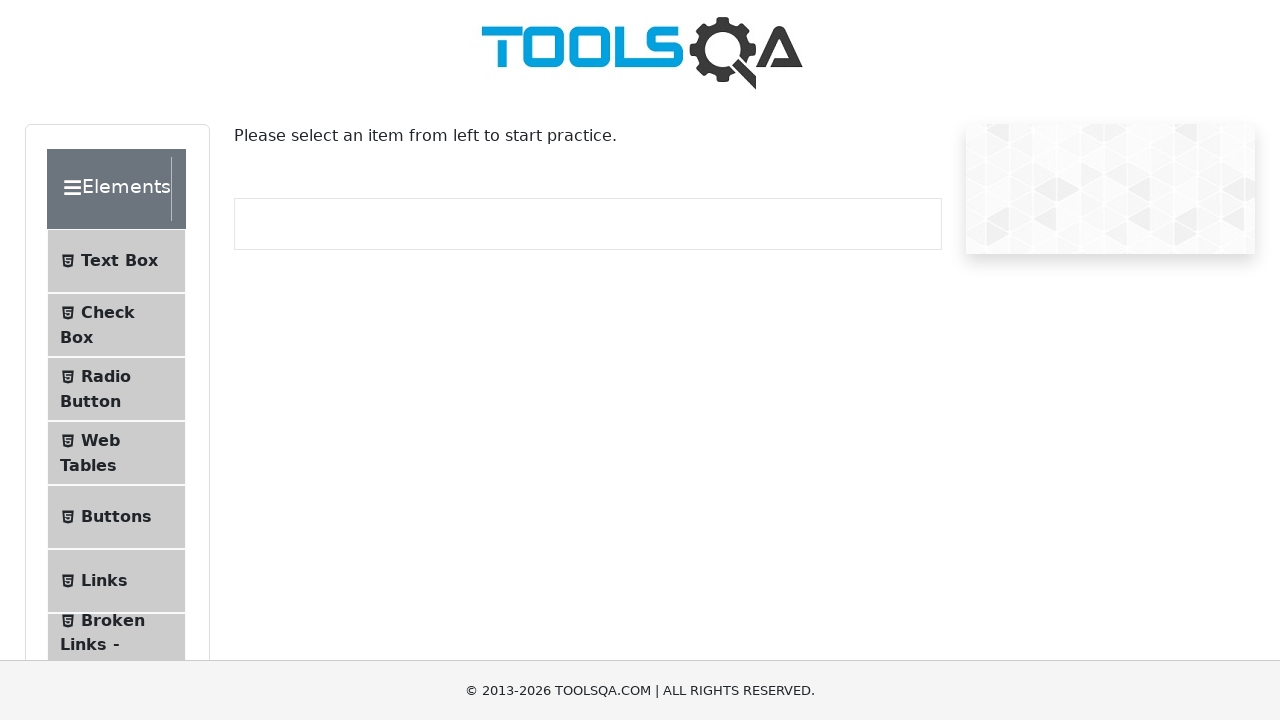

Selected header element 1
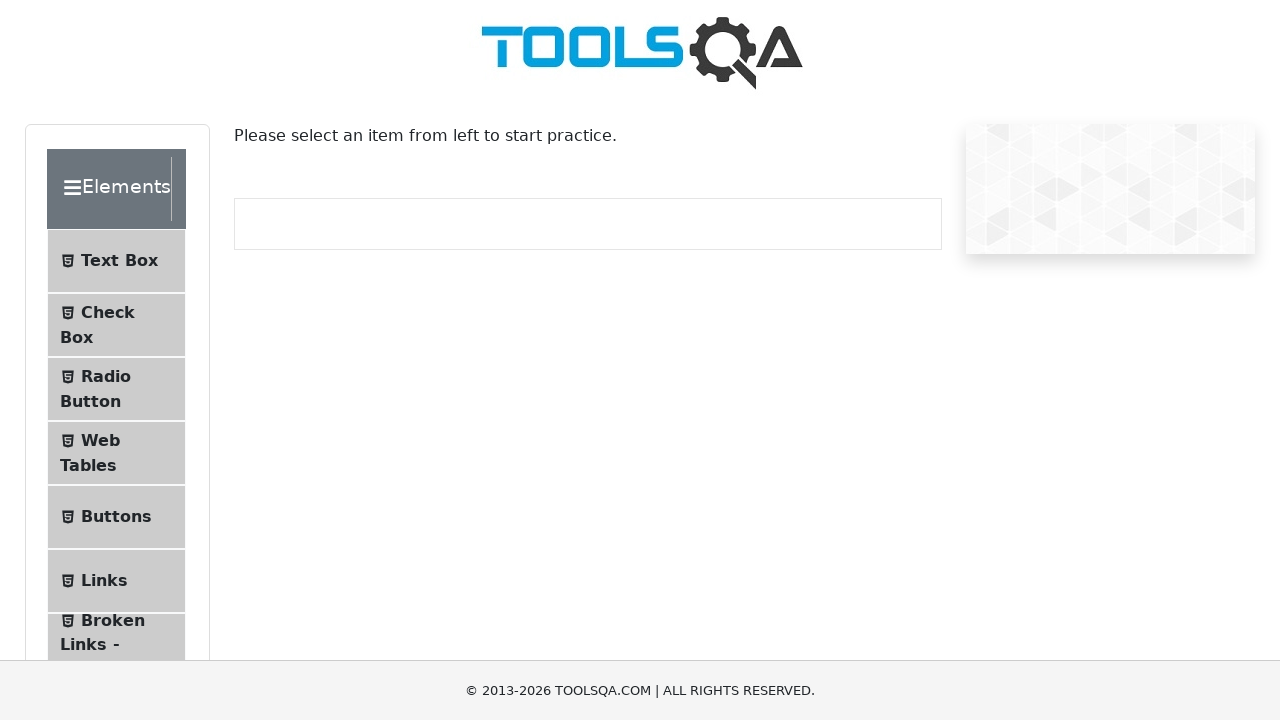

Retrieved text content from header element 1: 'Elements'
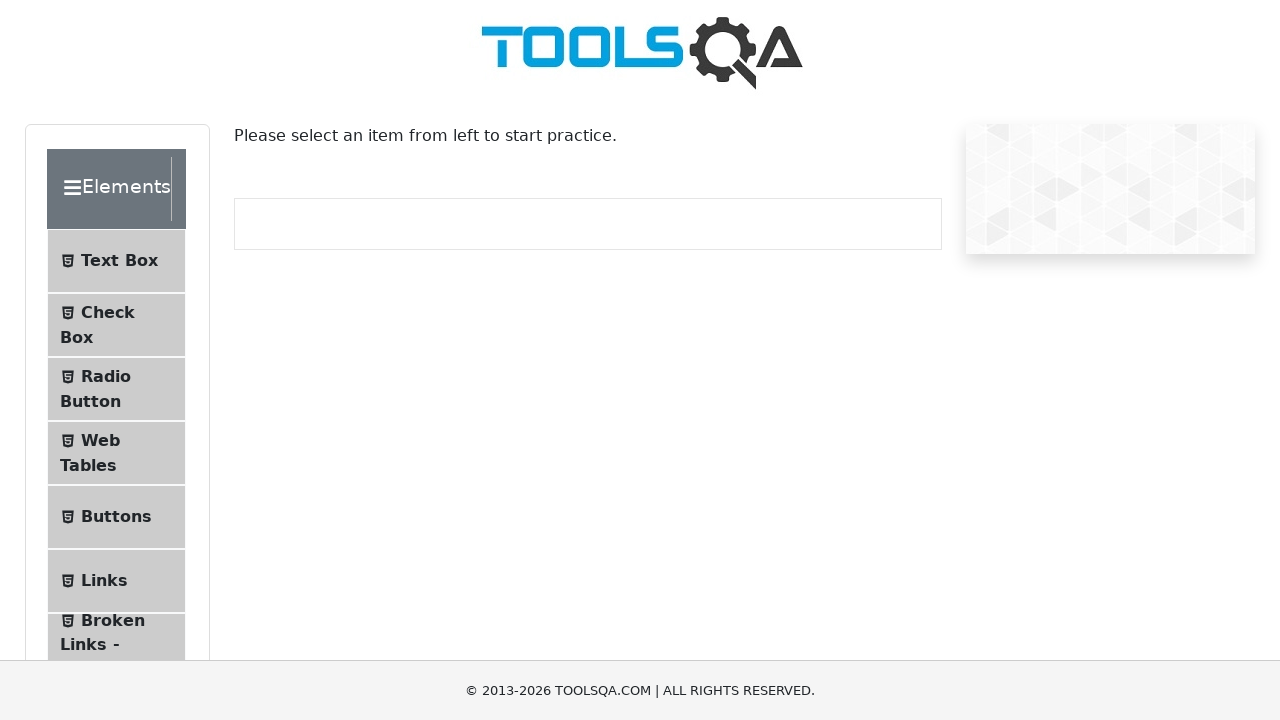

Verified that header element 1 'Elements' is visible
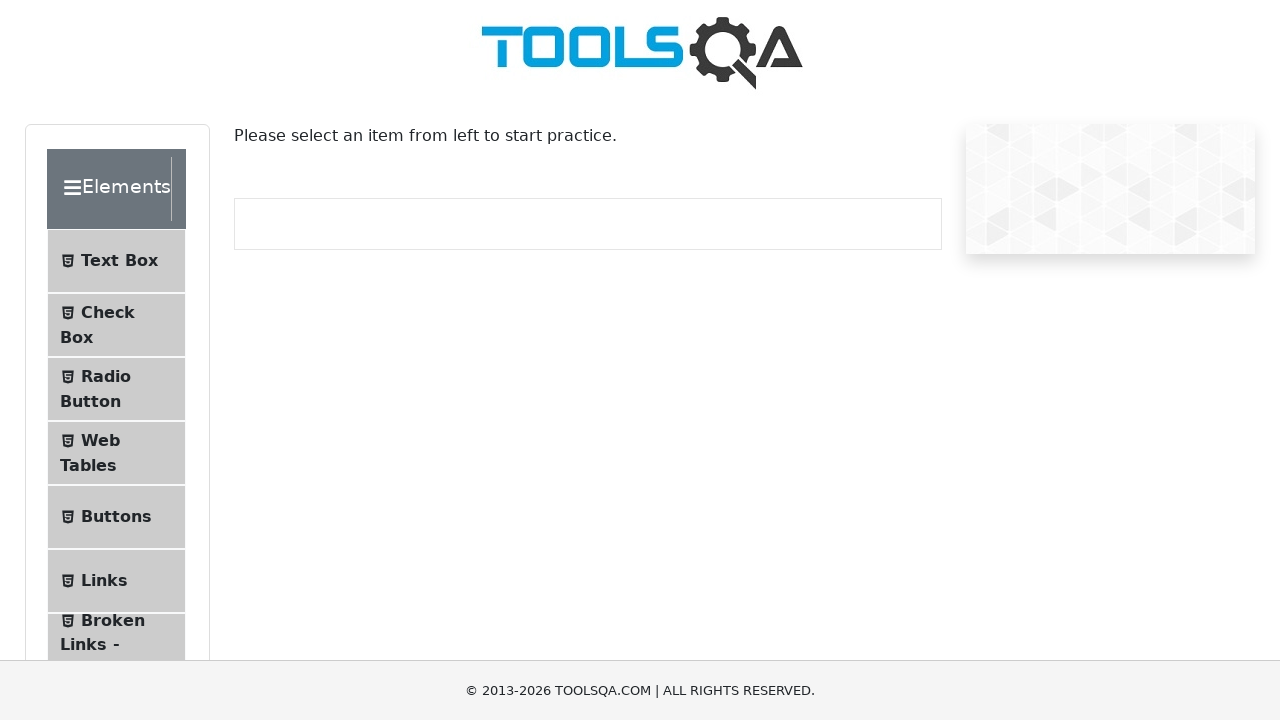

Selected header element 2
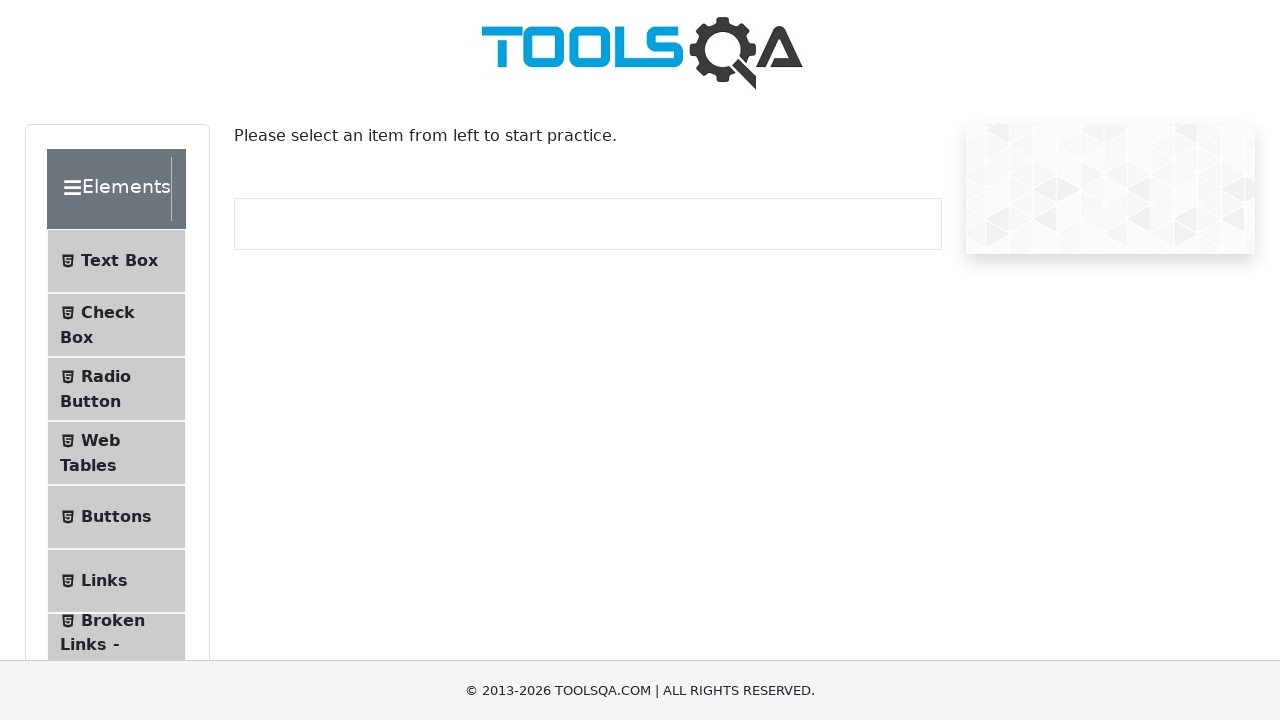

Retrieved text content from header element 2: 'Forms'
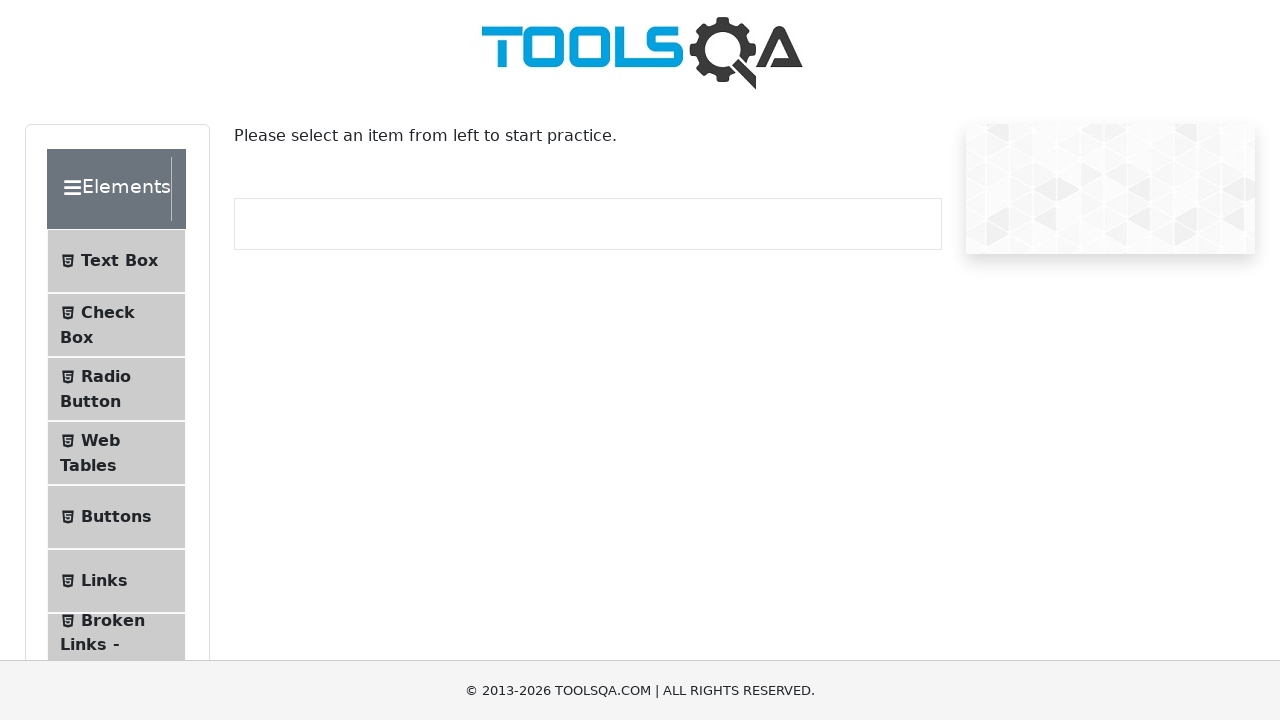

Verified that header element 2 'Forms' is visible
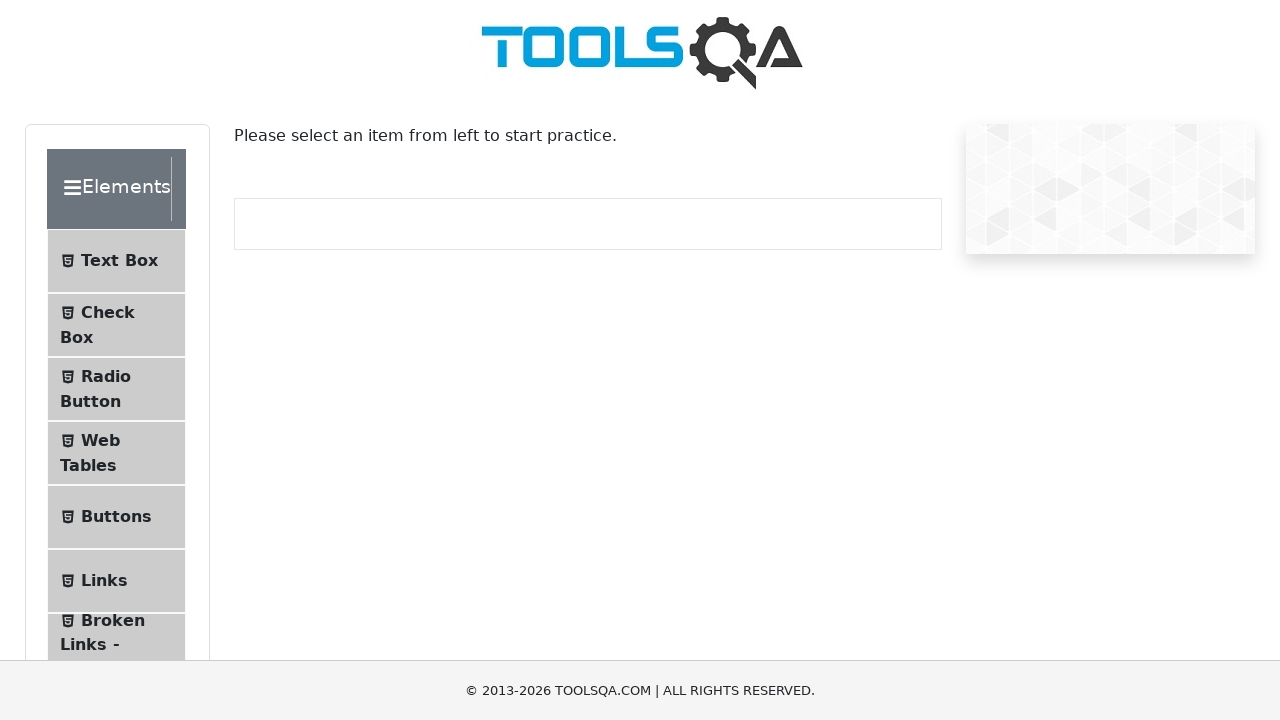

Selected header element 3
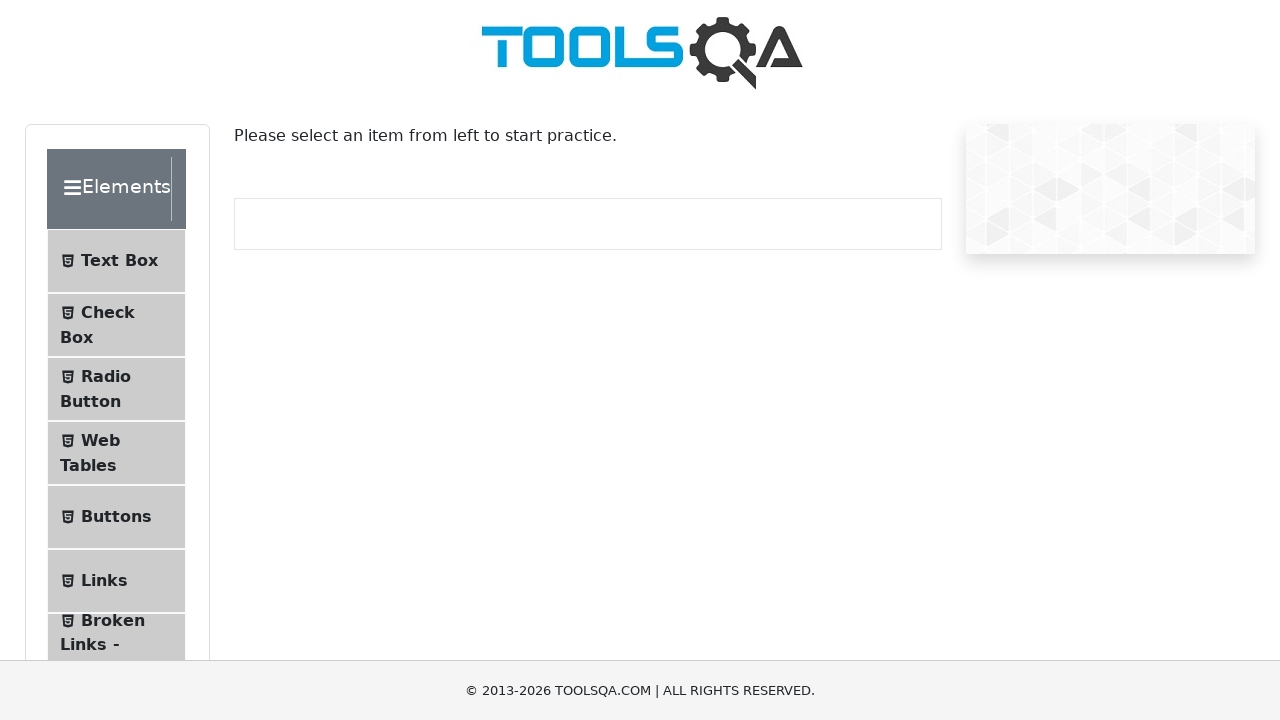

Retrieved text content from header element 3: 'Alerts, Frame & Windows'
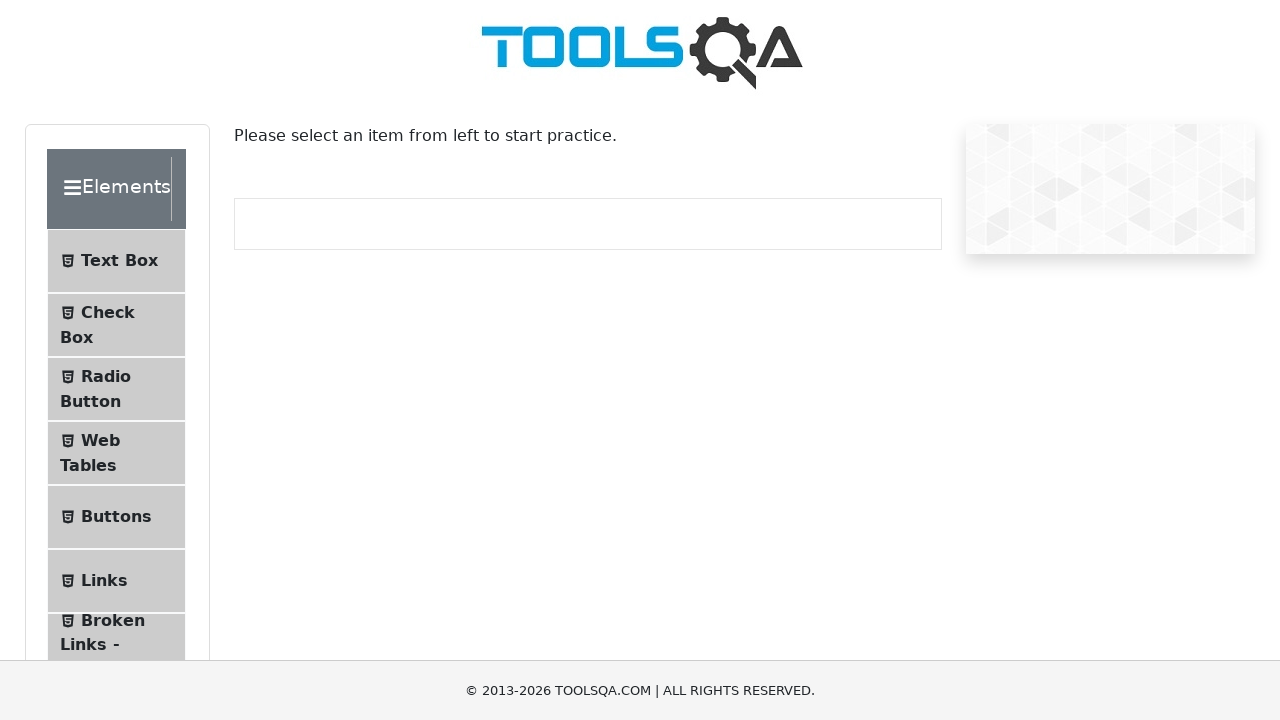

Verified that header element 3 'Alerts, Frame & Windows' is visible
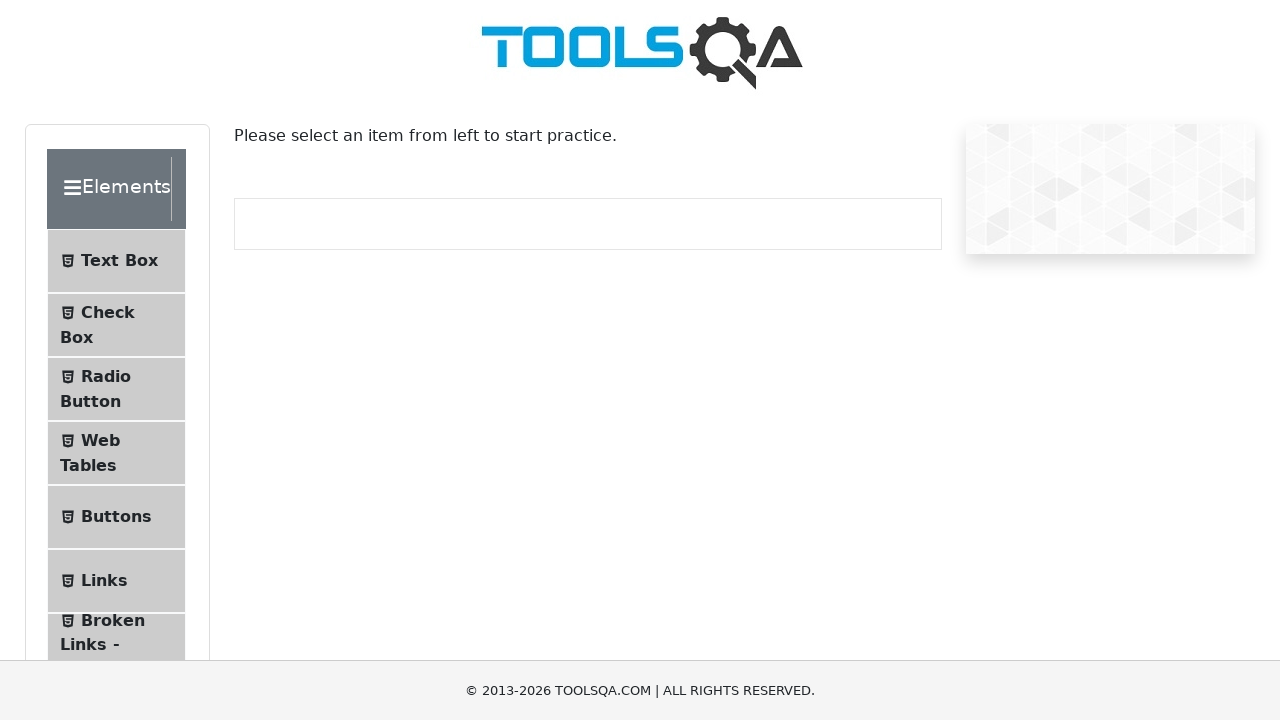

Selected header element 4
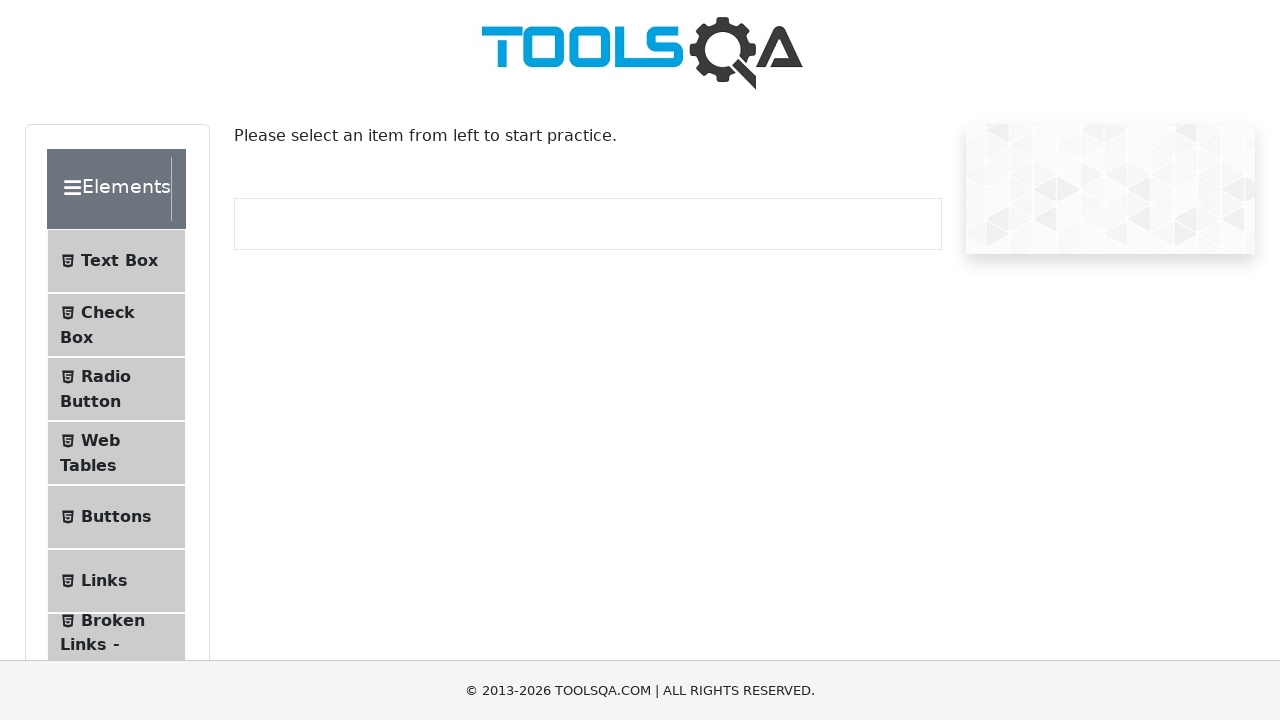

Retrieved text content from header element 4: 'Widgets'
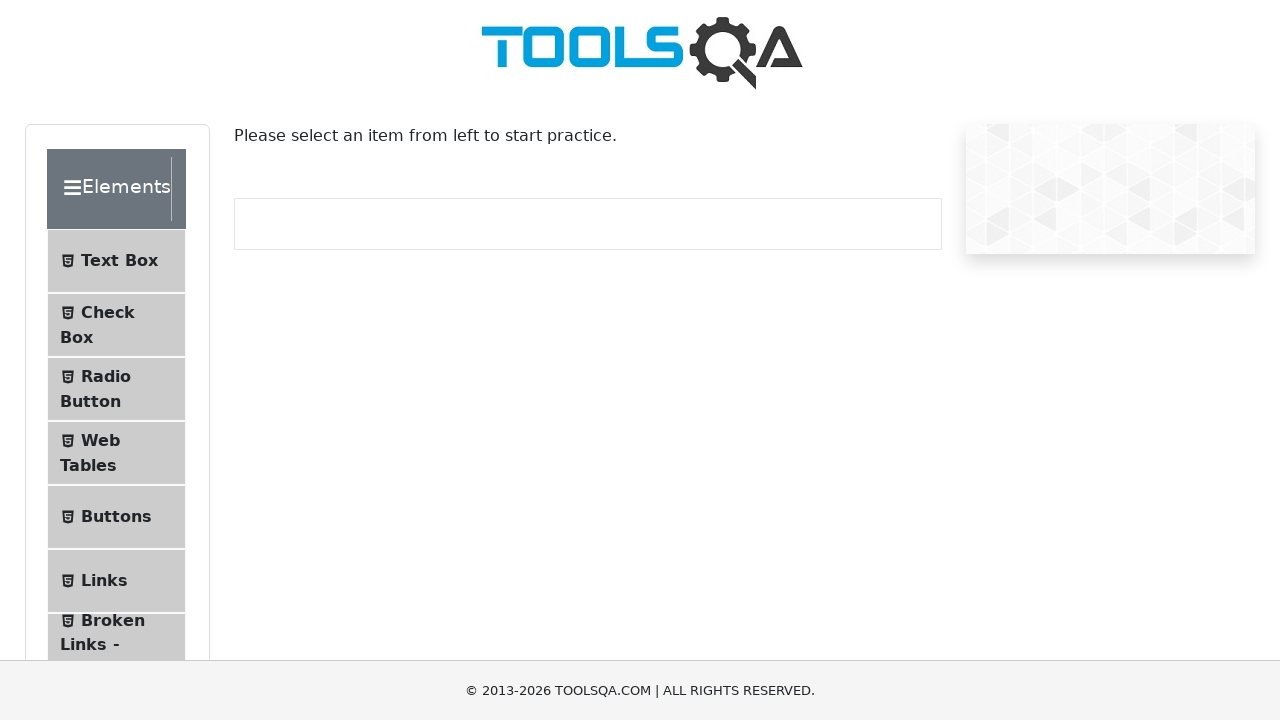

Verified that header element 4 'Widgets' is visible
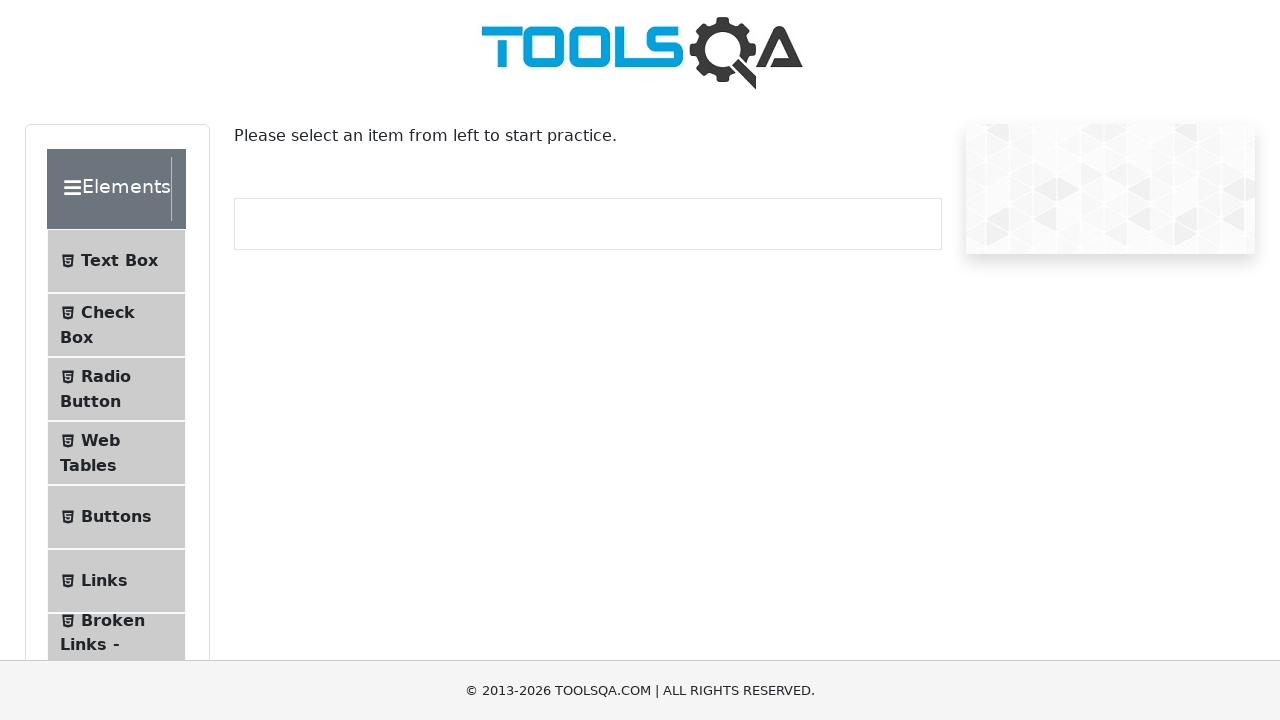

Selected header element 5
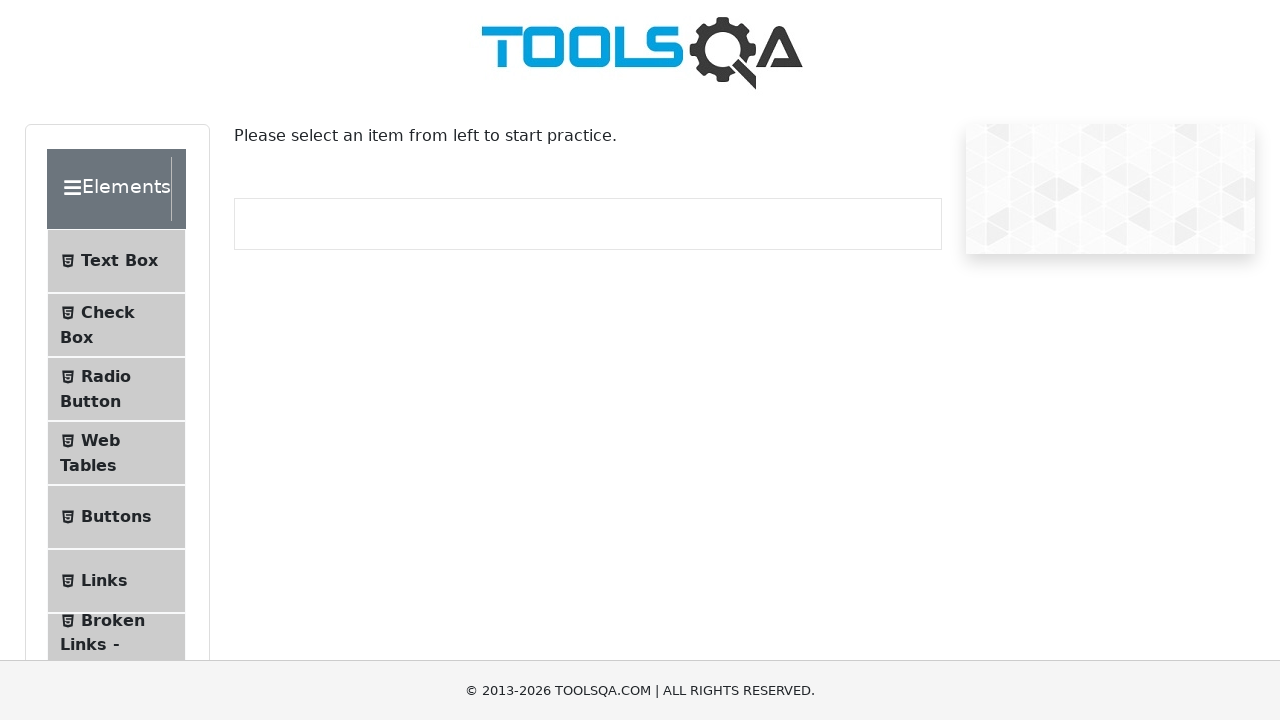

Retrieved text content from header element 5: 'Interactions'
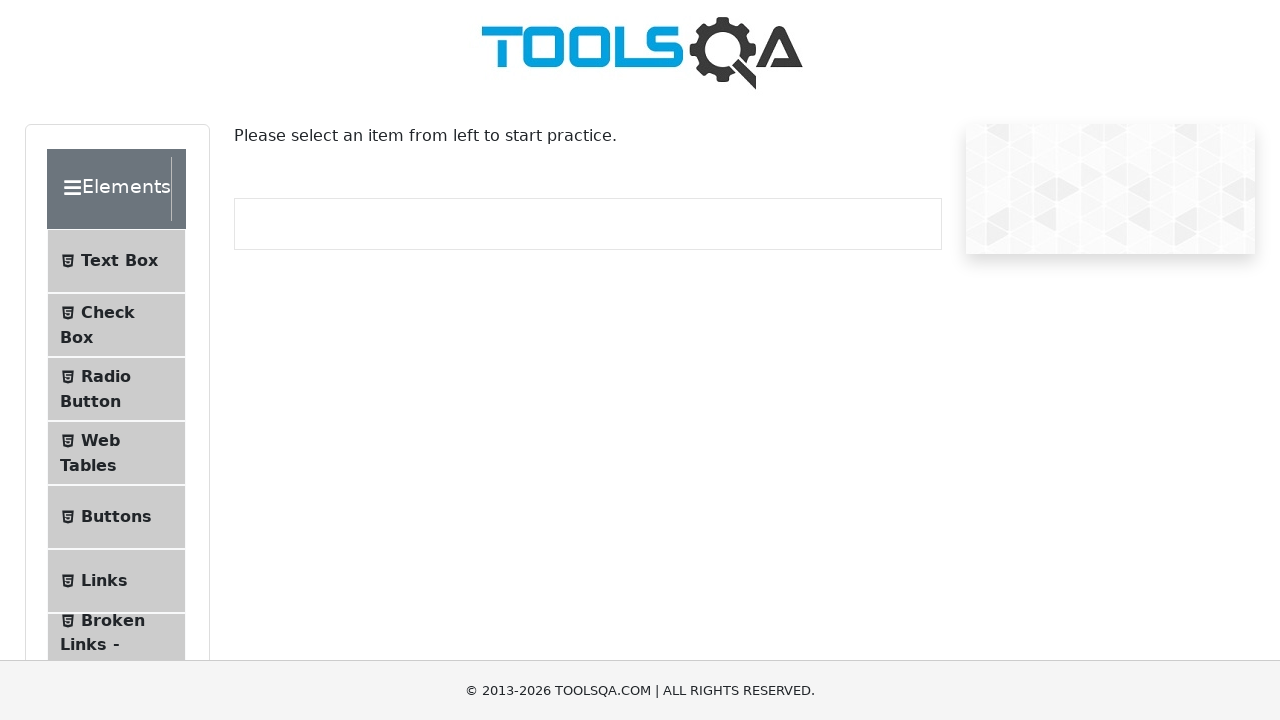

Verified that header element 5 'Interactions' is visible
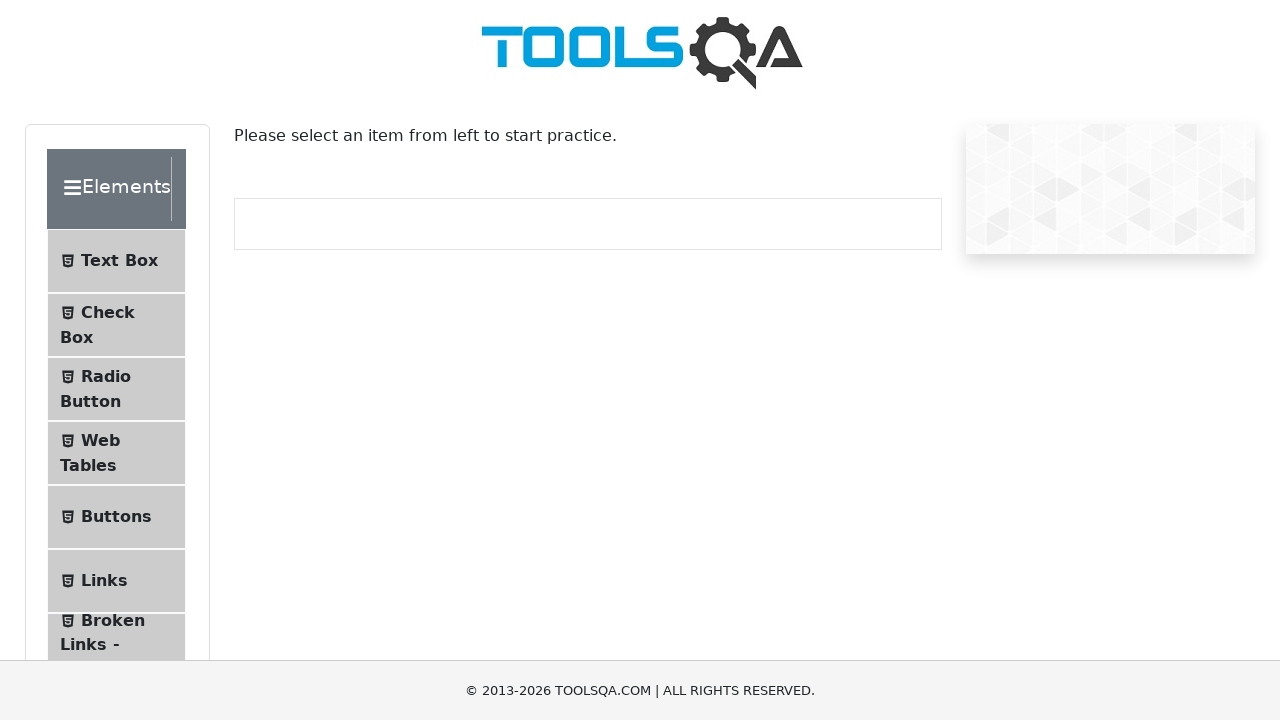

Selected header element 6
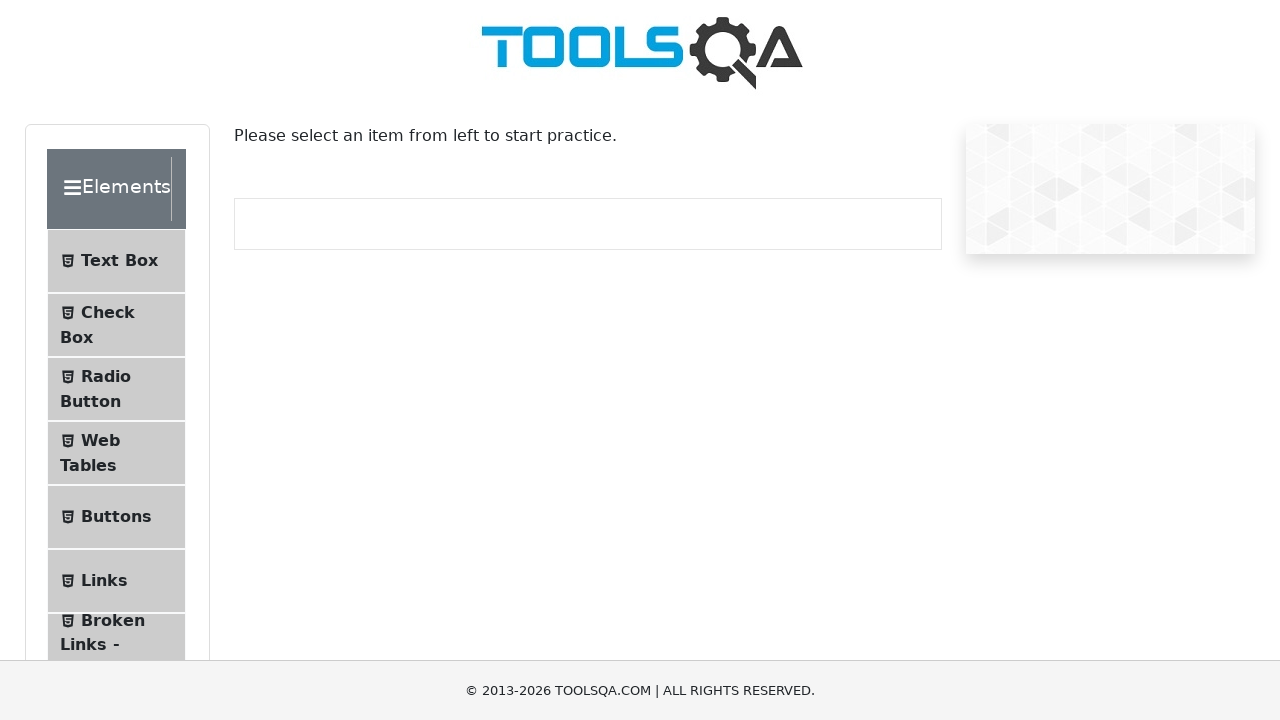

Retrieved text content from header element 6: 'Book Store Application'
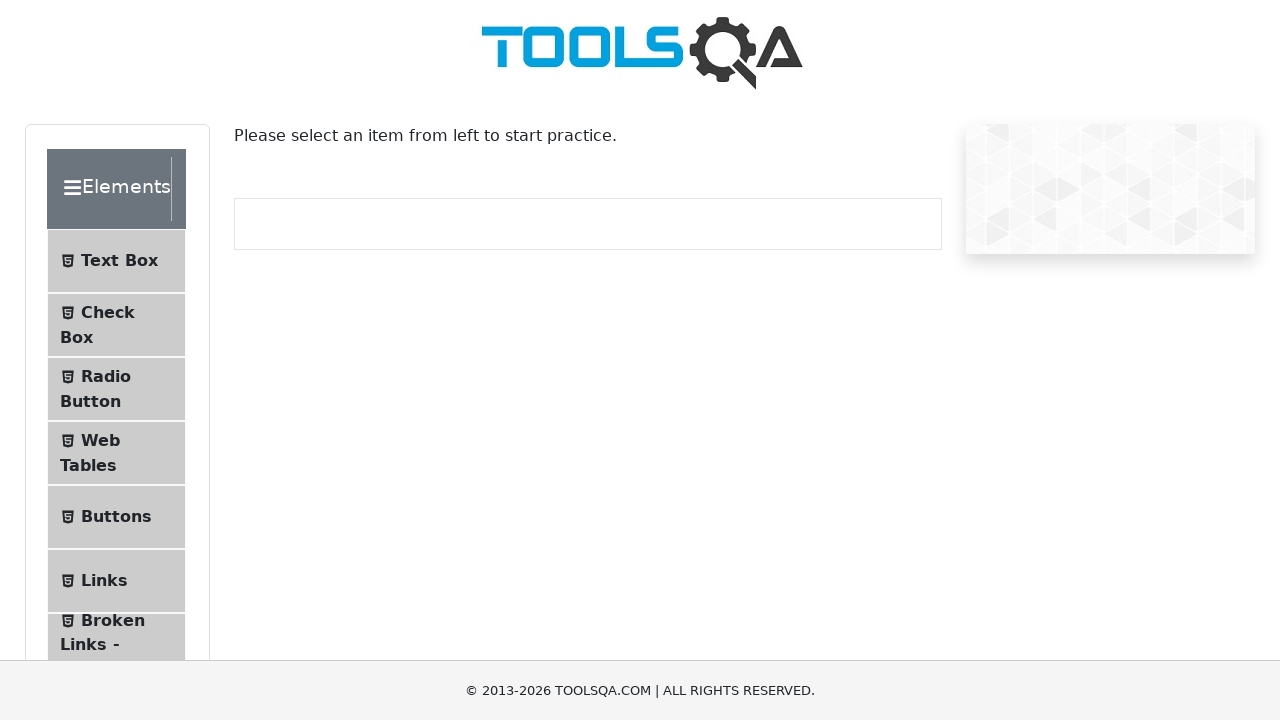

Verified that header element 6 'Book Store Application' is visible
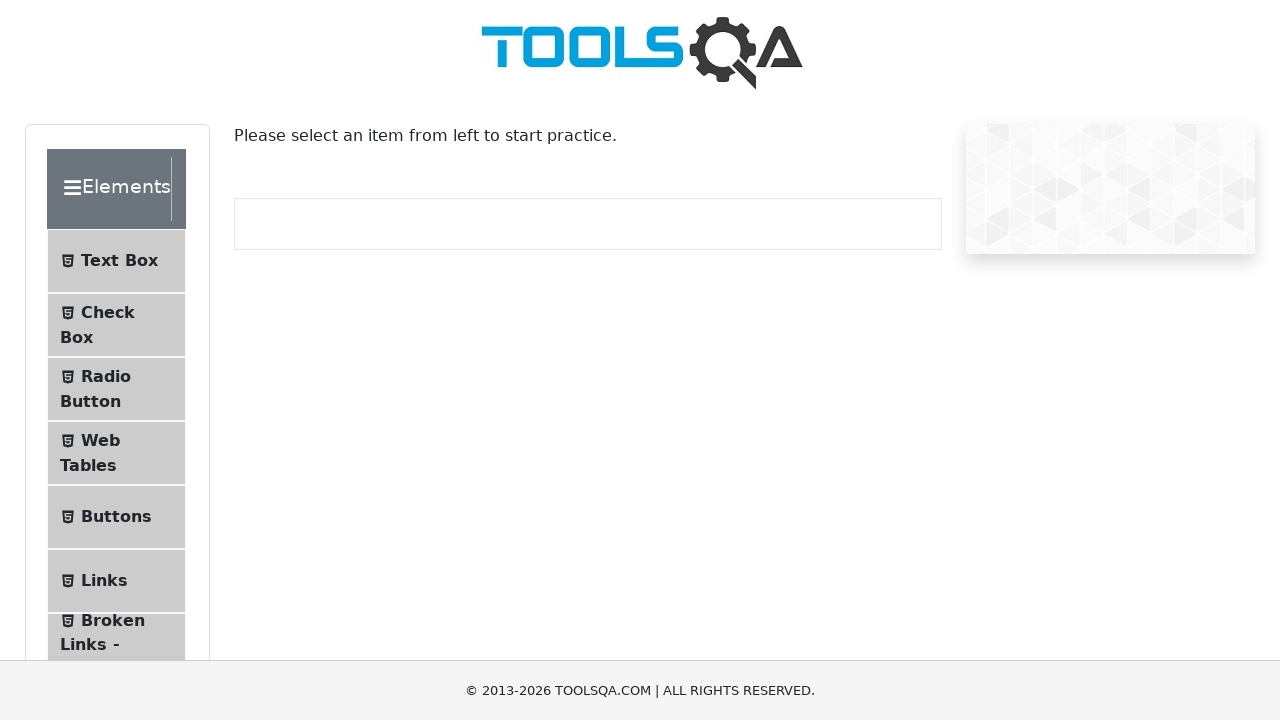

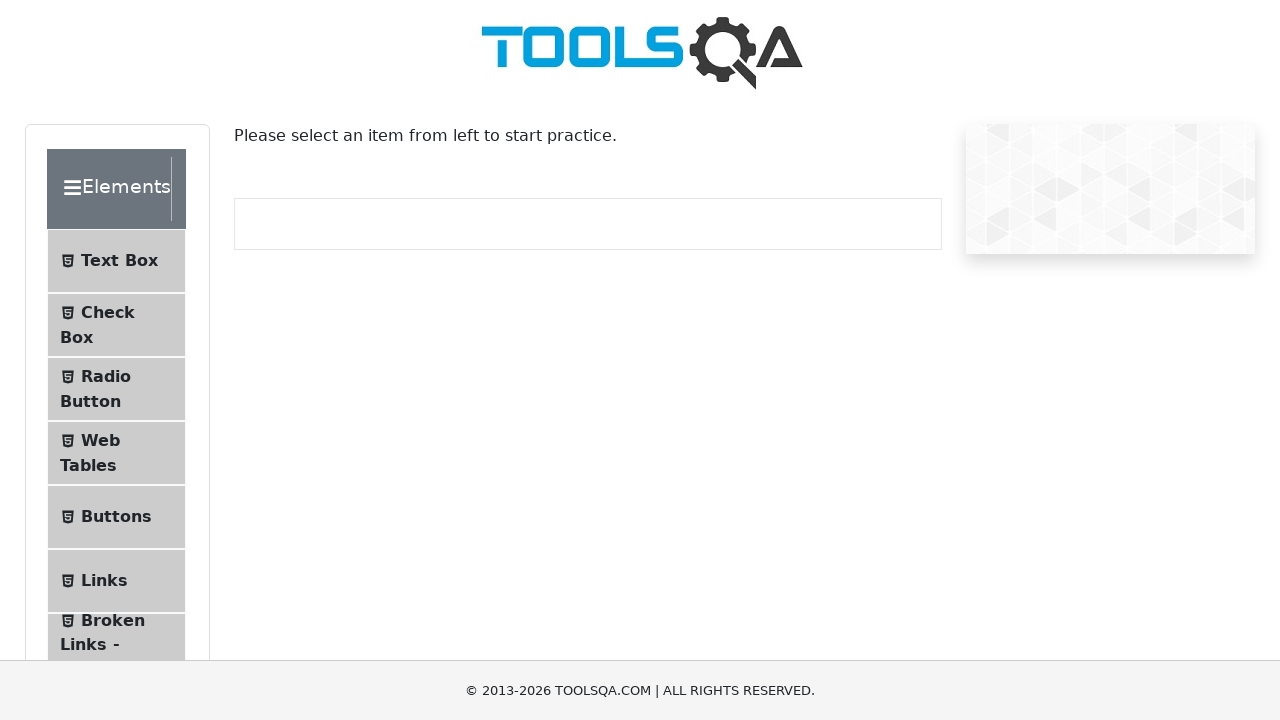